Tests JavaScript prompt dialog by triggering it, entering text, accepting it, and verifying the entered text is displayed in the result.

Starting URL: https://the-internet.herokuapp.com/javascript_alerts

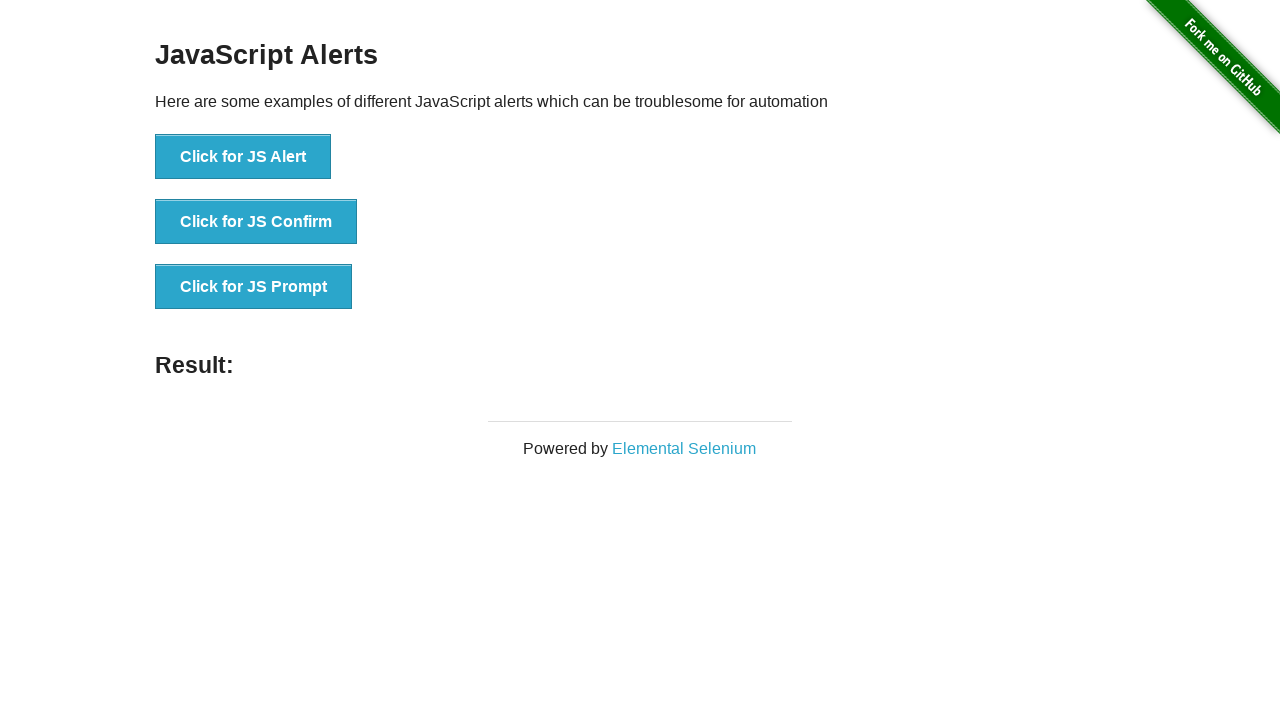

Set up dialog handler to accept prompt with text 'hello world test'
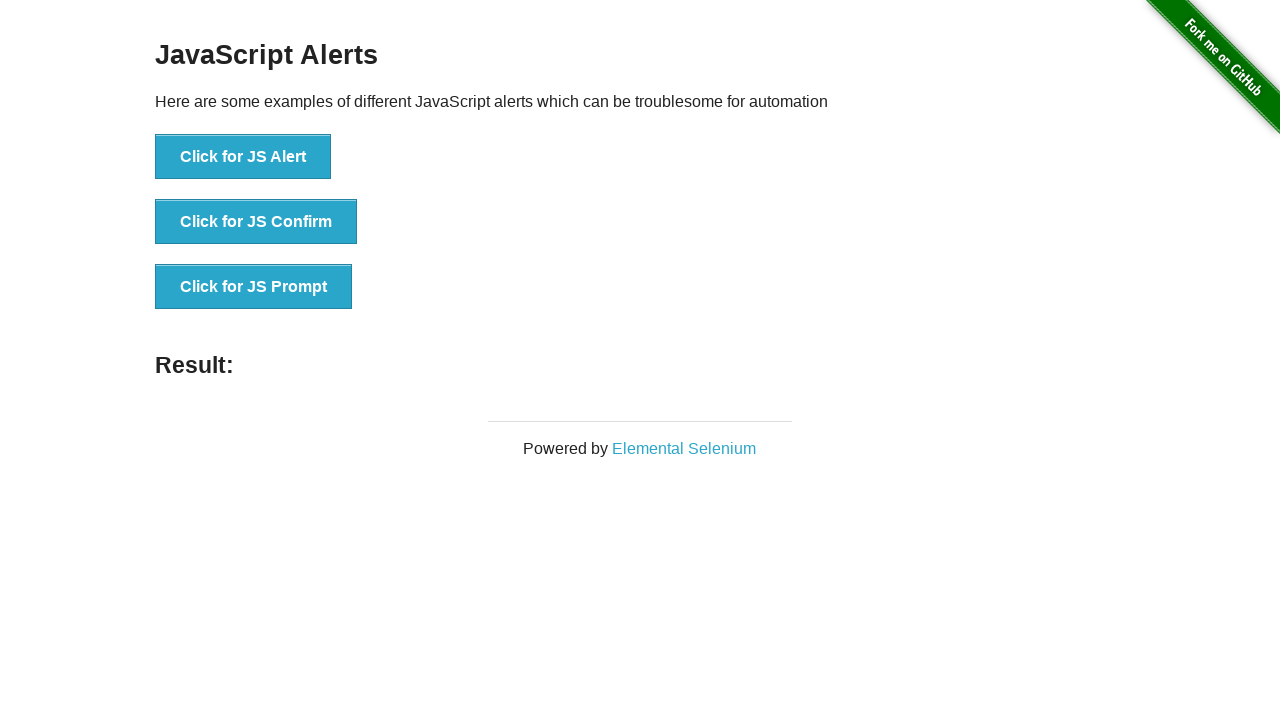

Clicked button to trigger JavaScript prompt dialog at (254, 287) on button[onclick='jsPrompt()']
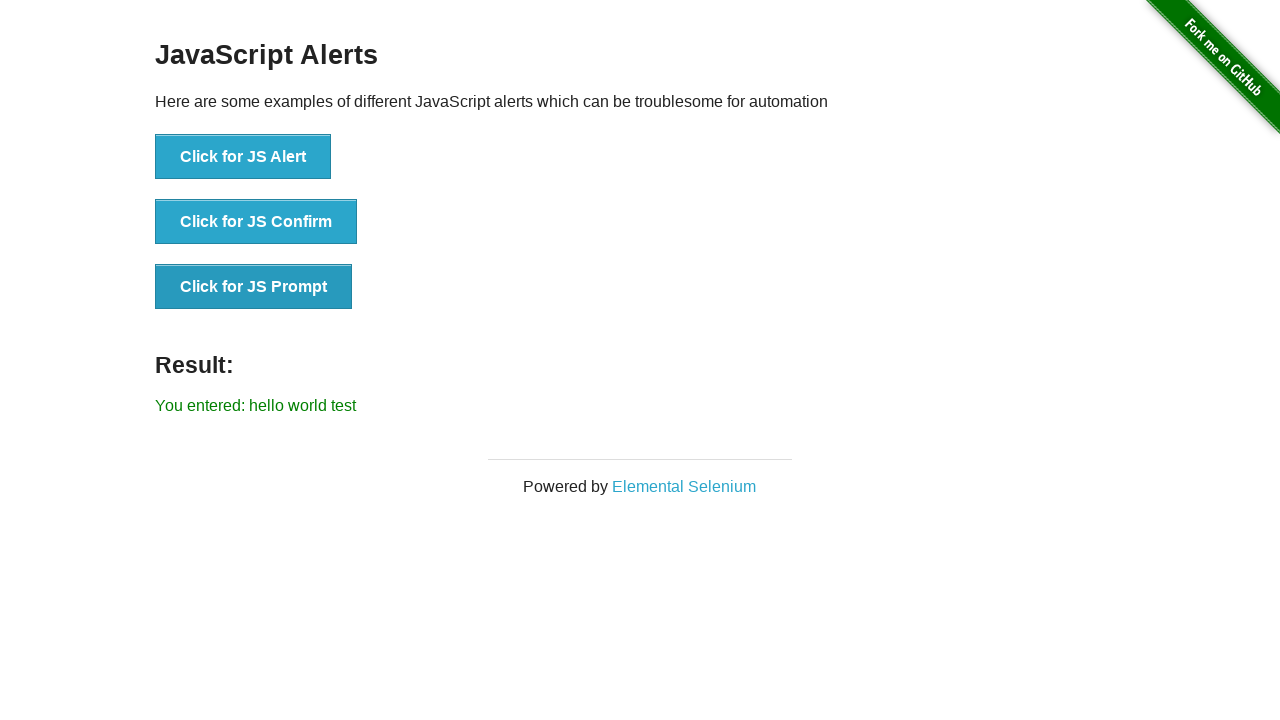

Result element loaded after prompt was accepted
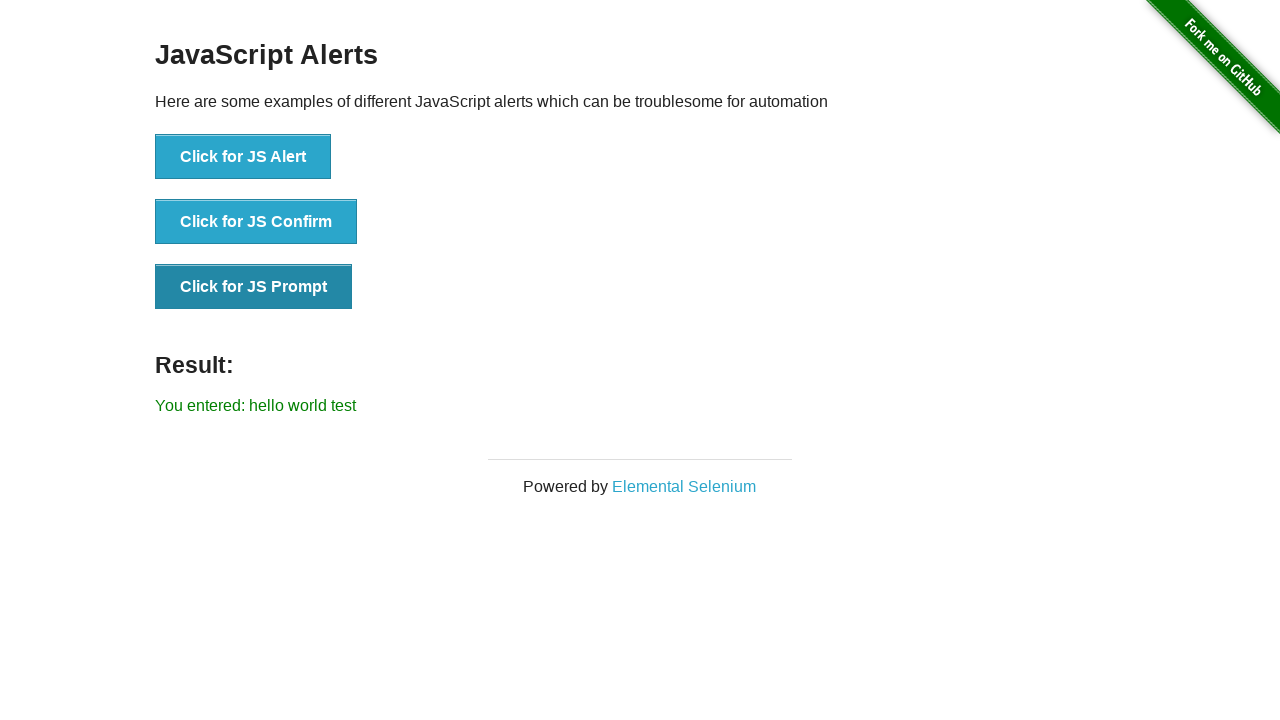

Verified that result displays 'You entered: hello world test'
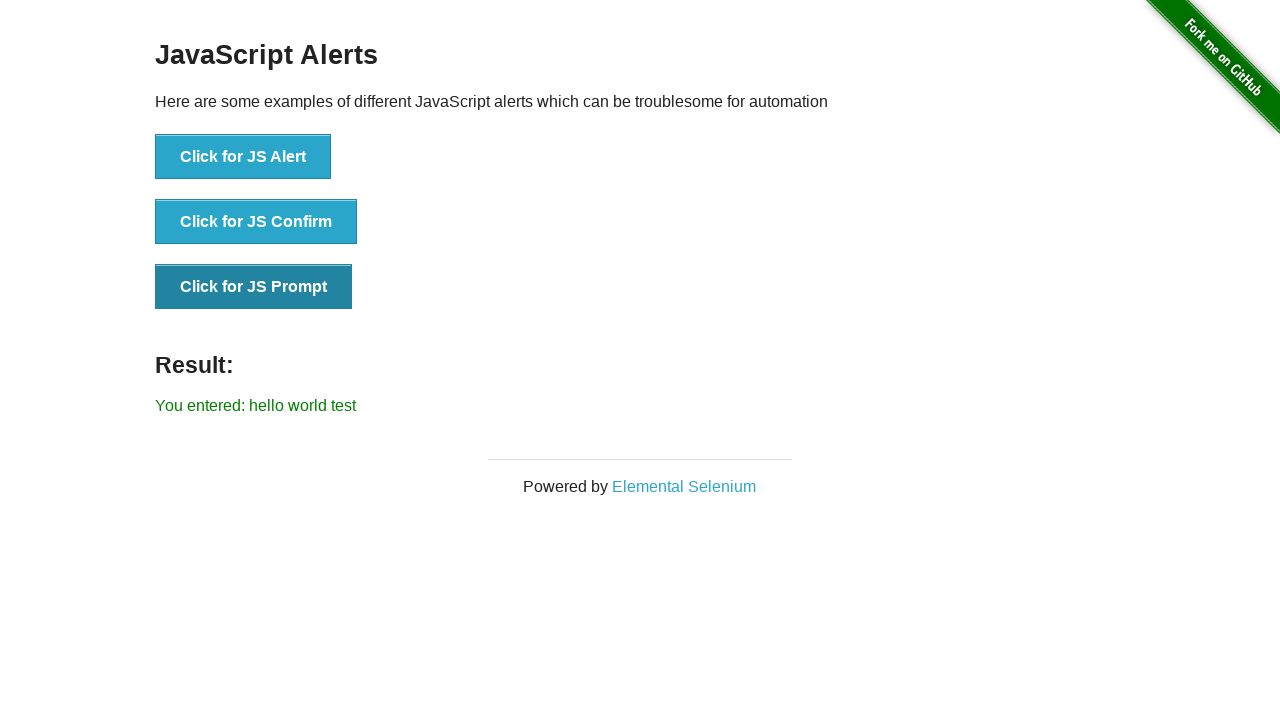

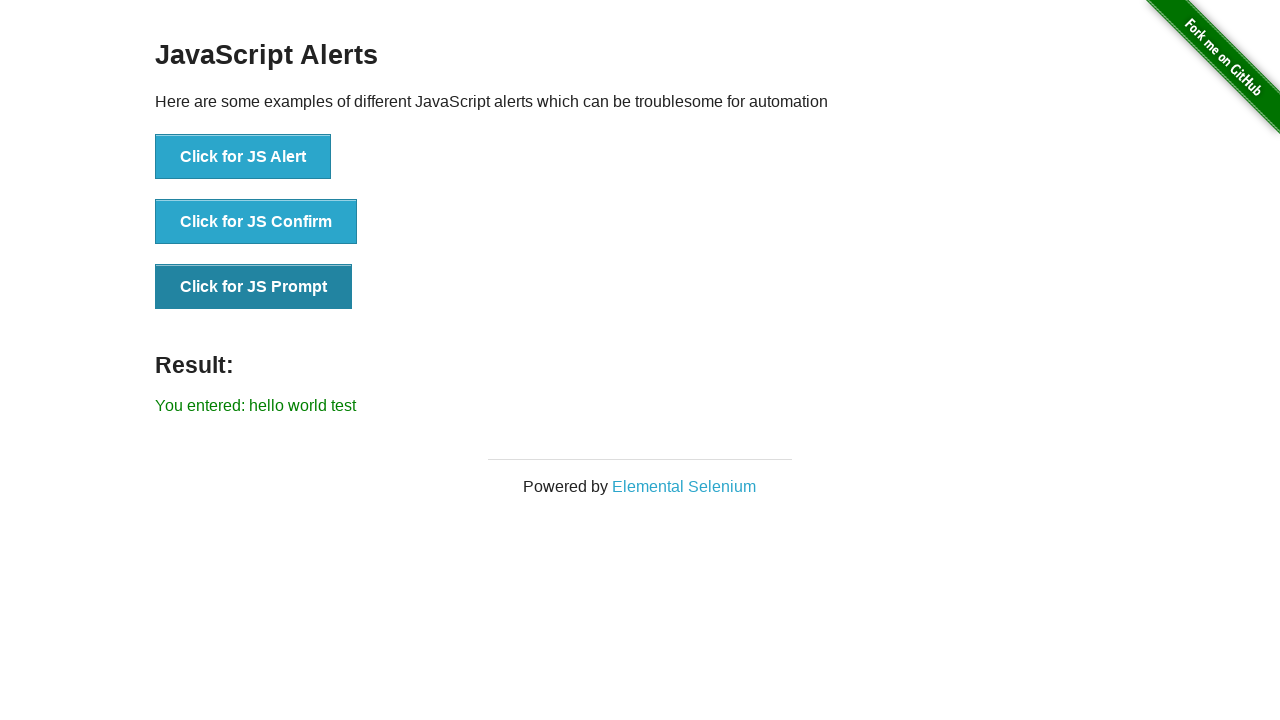